Tests getting the id attribute of the textbox

Starting URL: https://demoqa.com/text-box

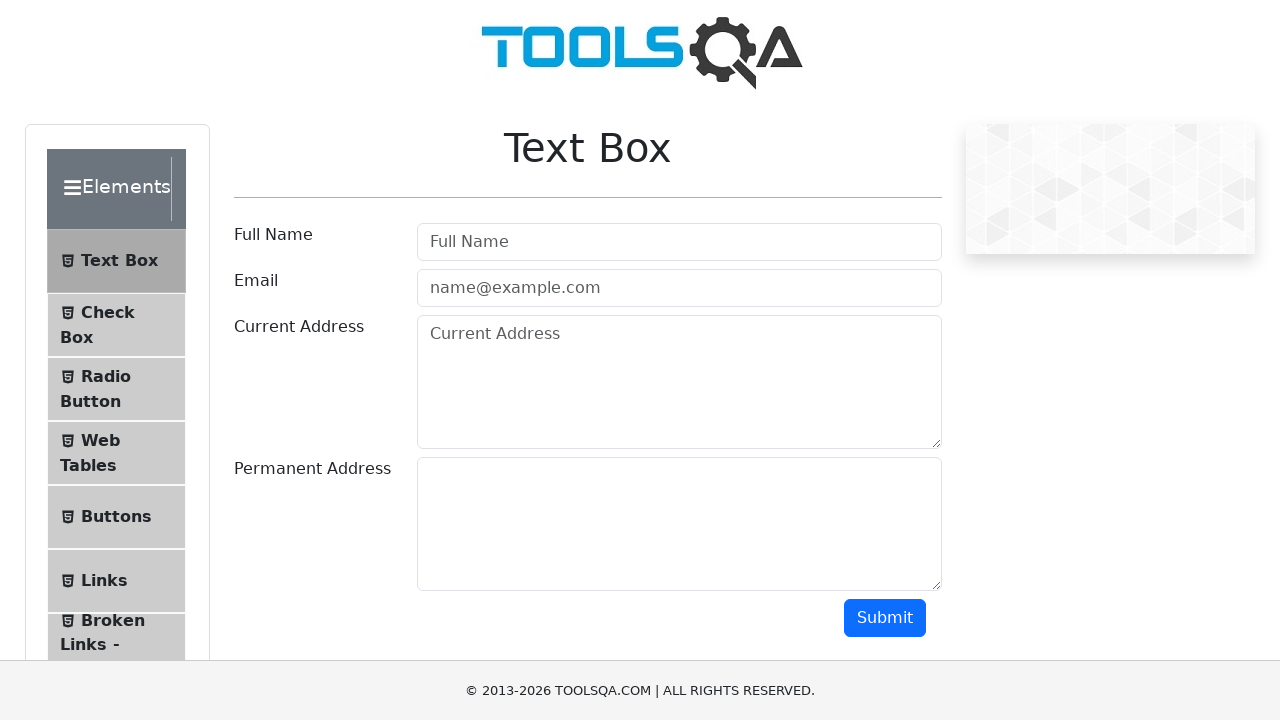

Navigated to https://demoqa.com/text-box
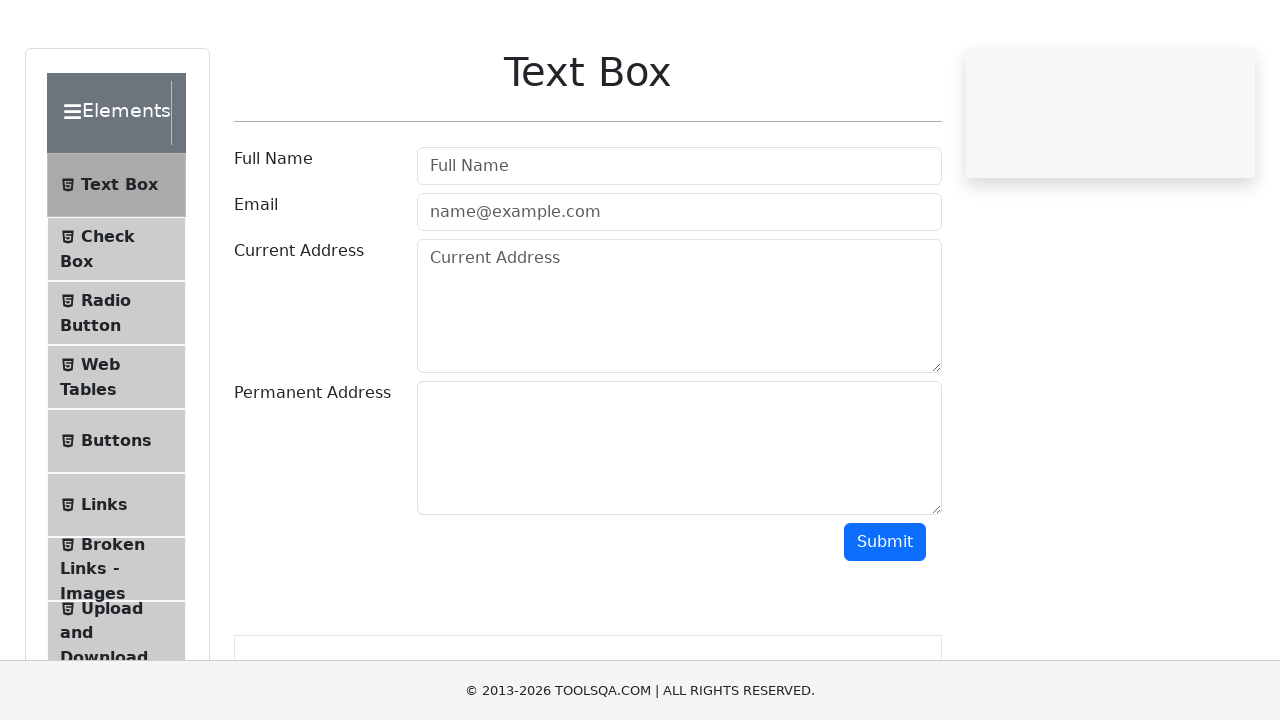

Retrieved id attribute from textbox element
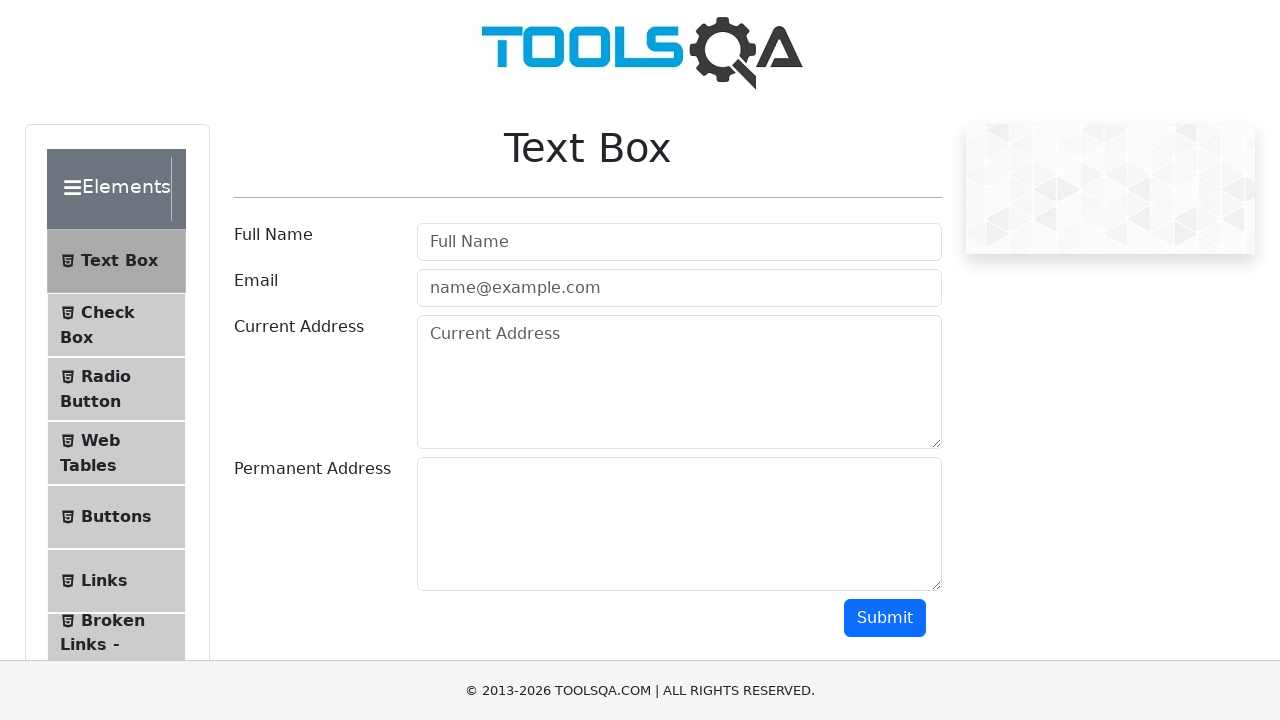

Asserted that id attribute equals 'userName'
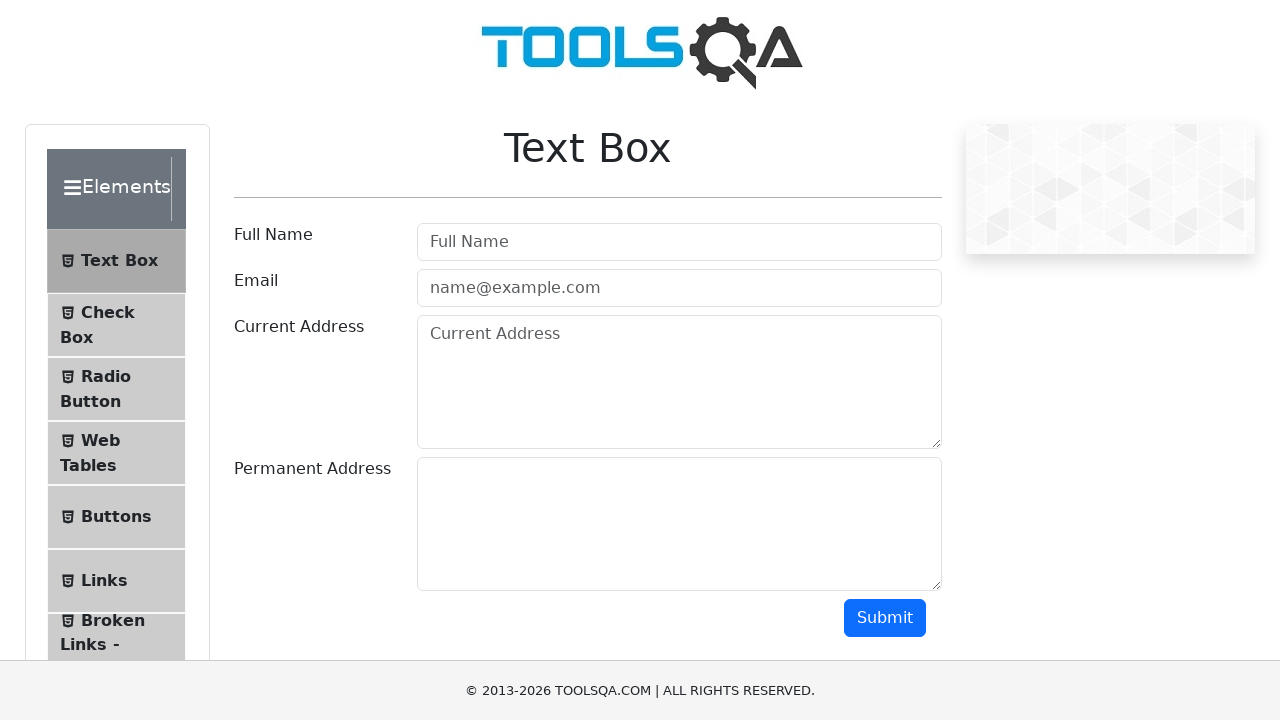

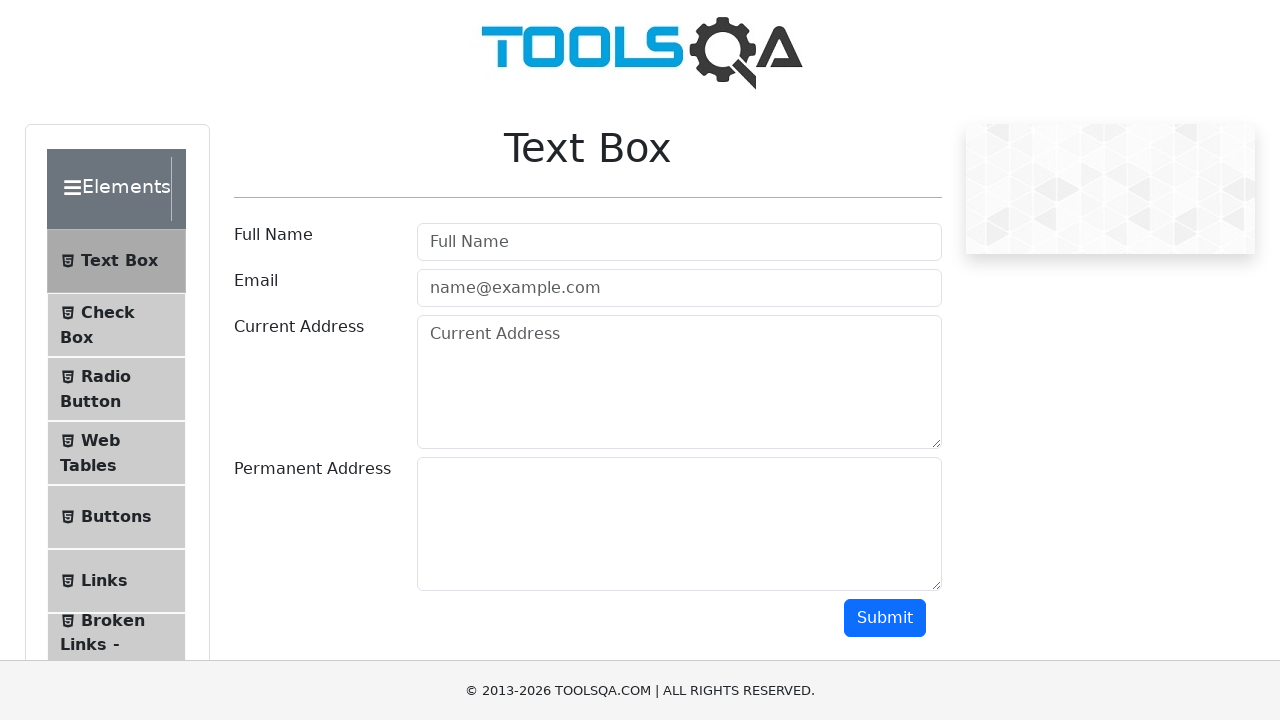